Tests modal dialog functionality by opening small and large modals, verifying their content, and closing them.

Starting URL: https://demoqa.com/modal-dialogs

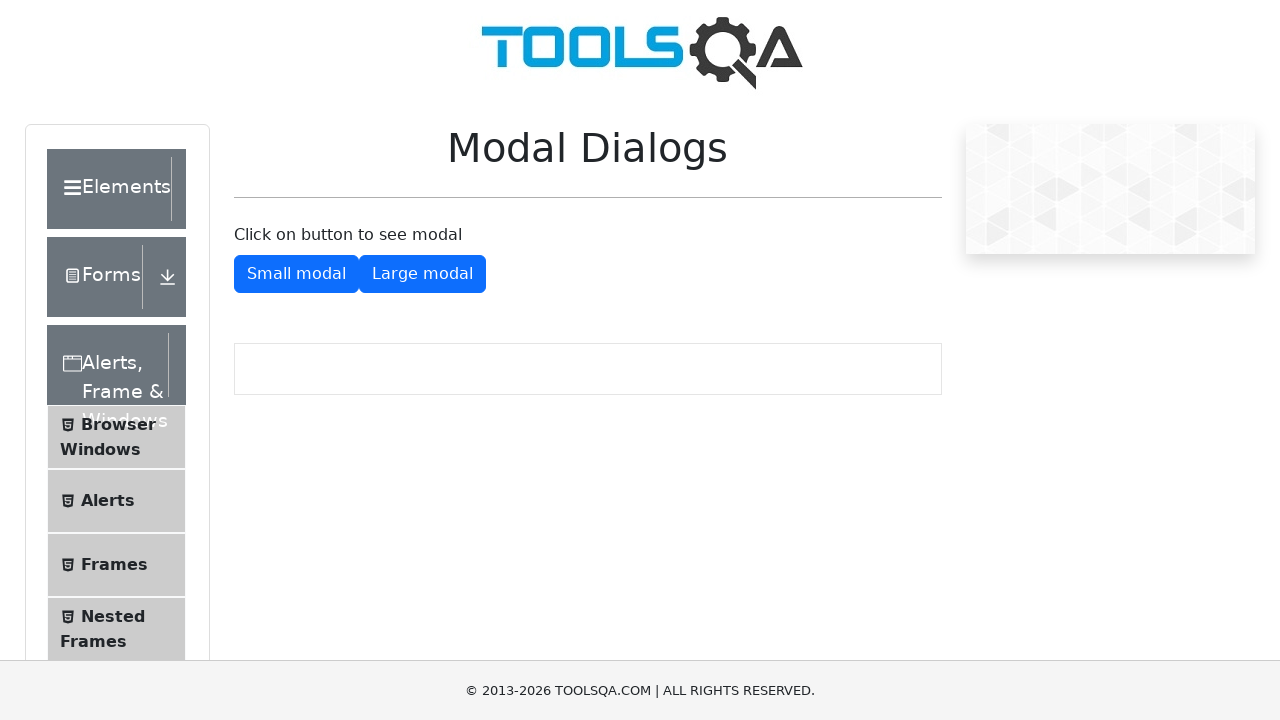

Clicked button to open small modal at (296, 274) on #showSmallModal
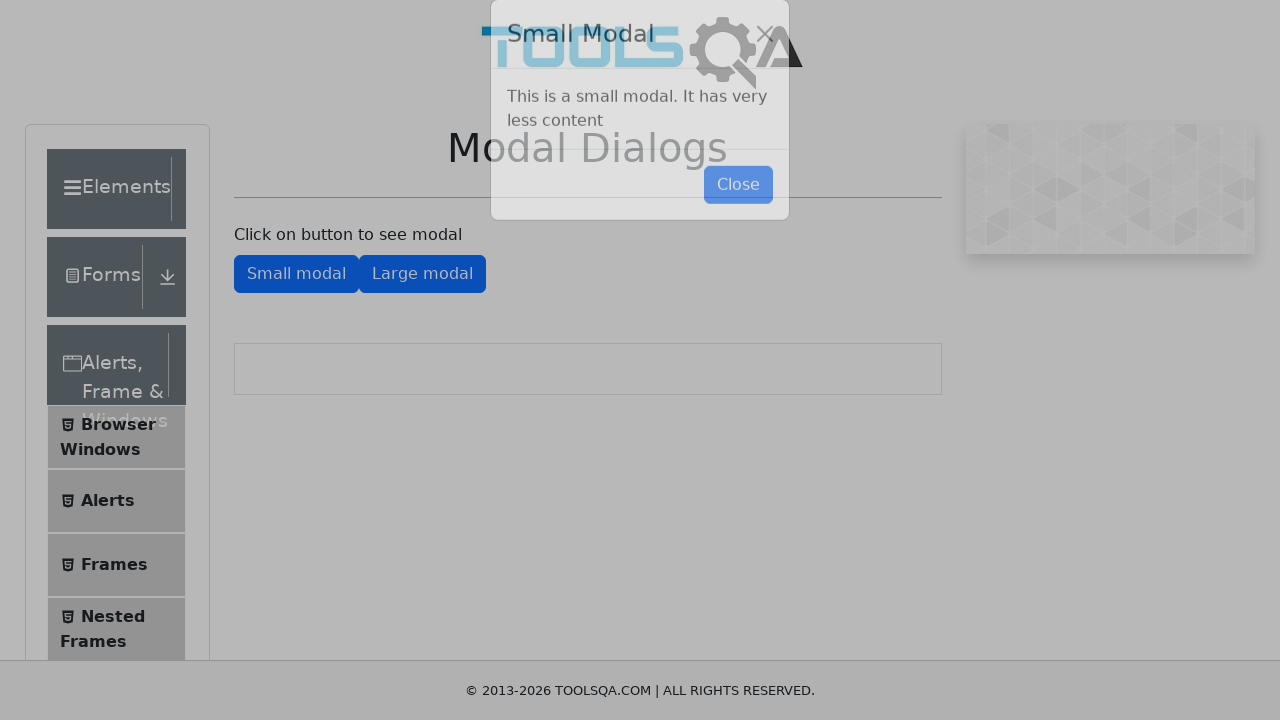

Small modal title 'Small Modal' appeared
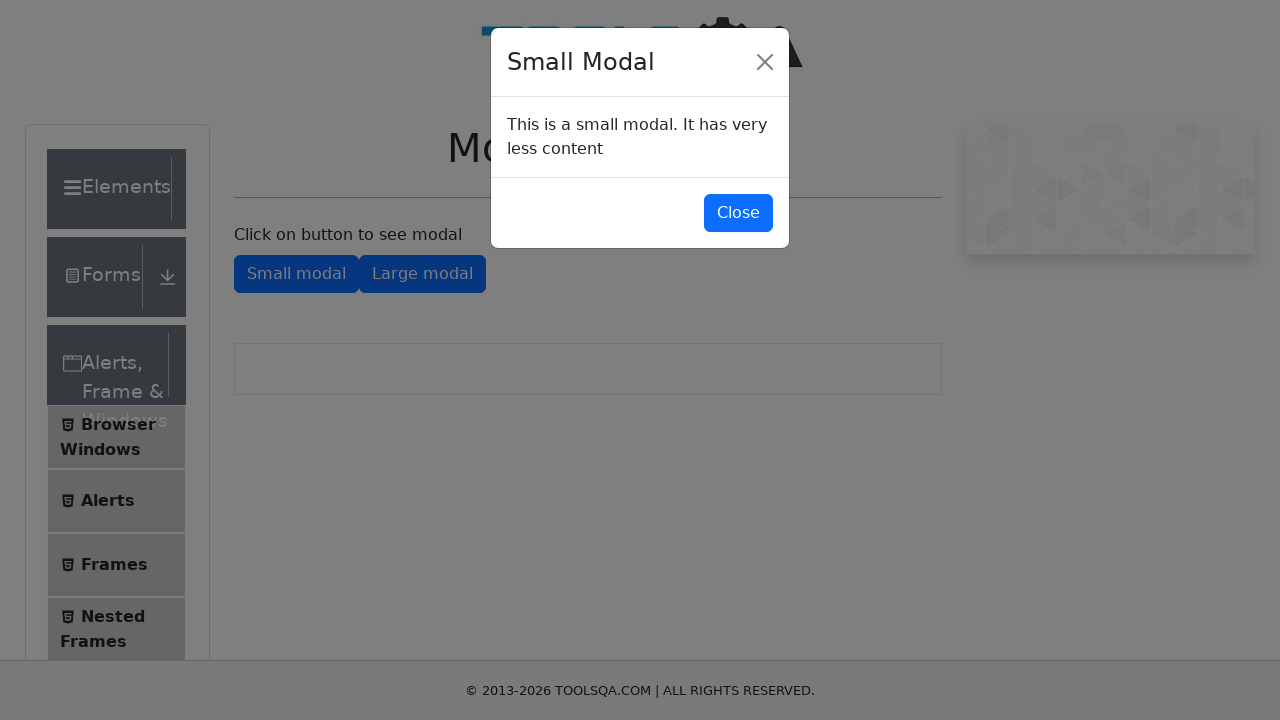

Small modal body text 'This is a small modal' appeared
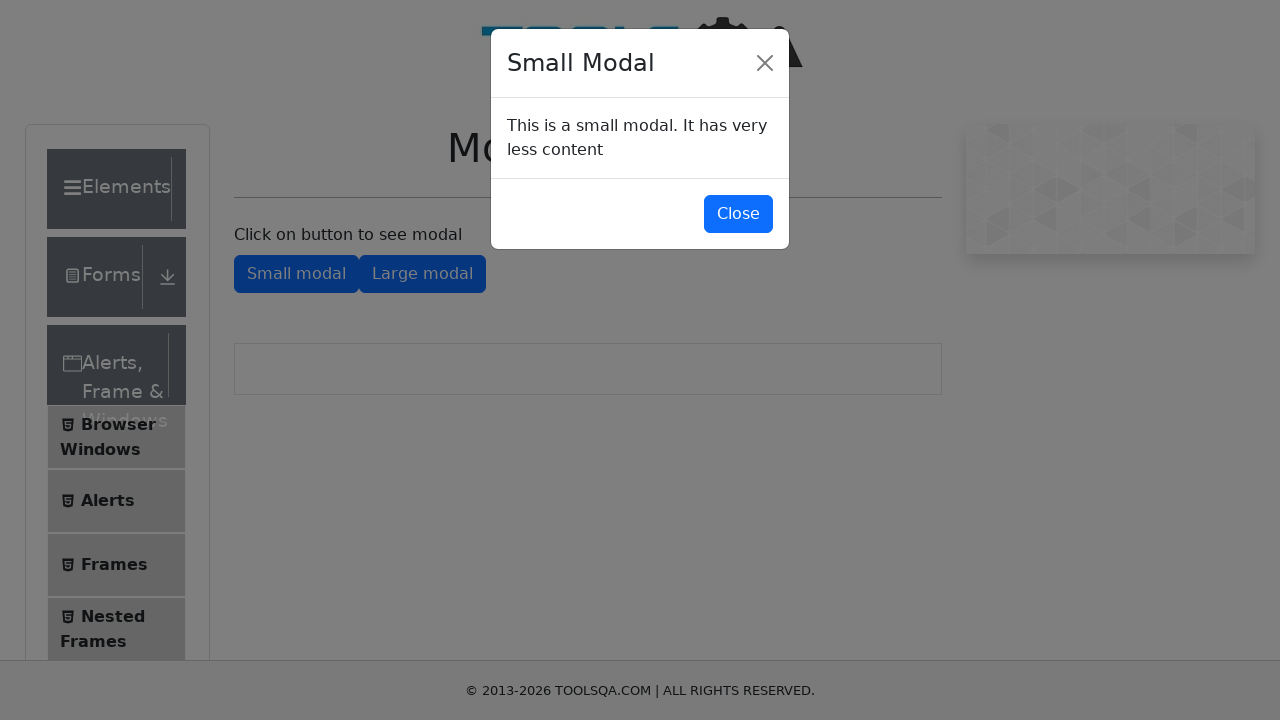

Clicked button to close small modal at (738, 214) on #closeSmallModal
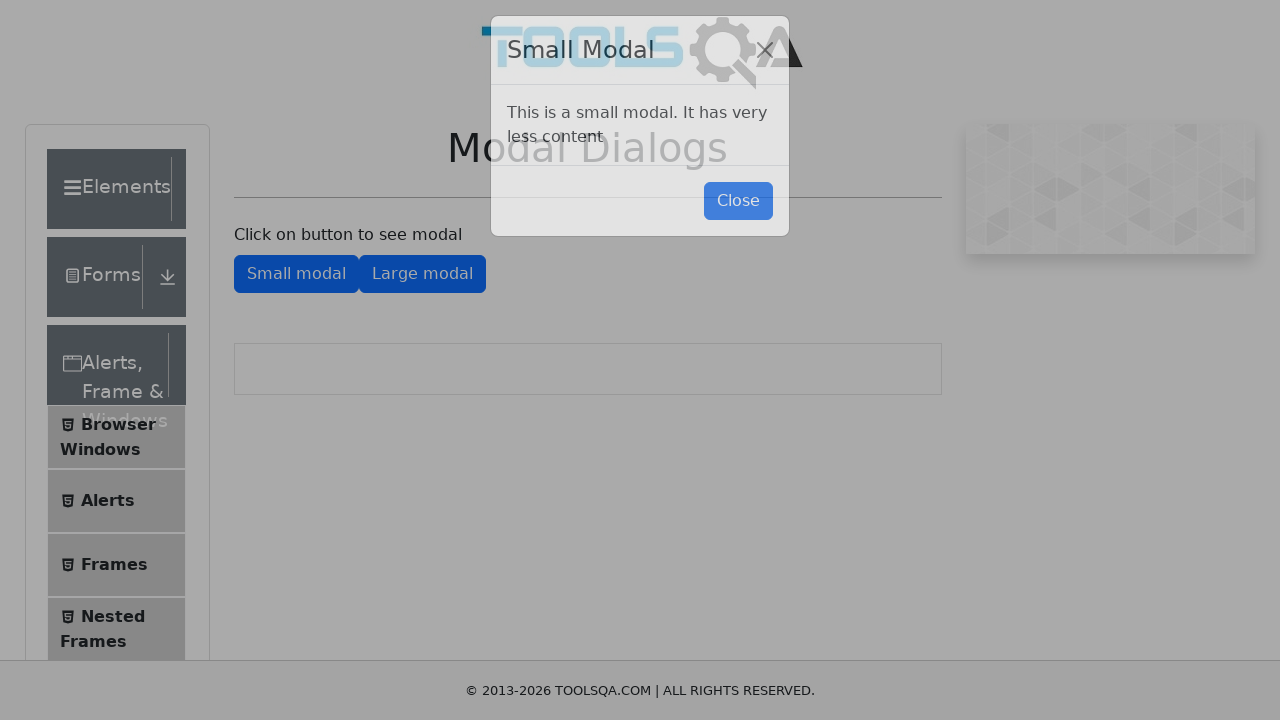

Clicked button to open large modal at (422, 274) on #showLargeModal
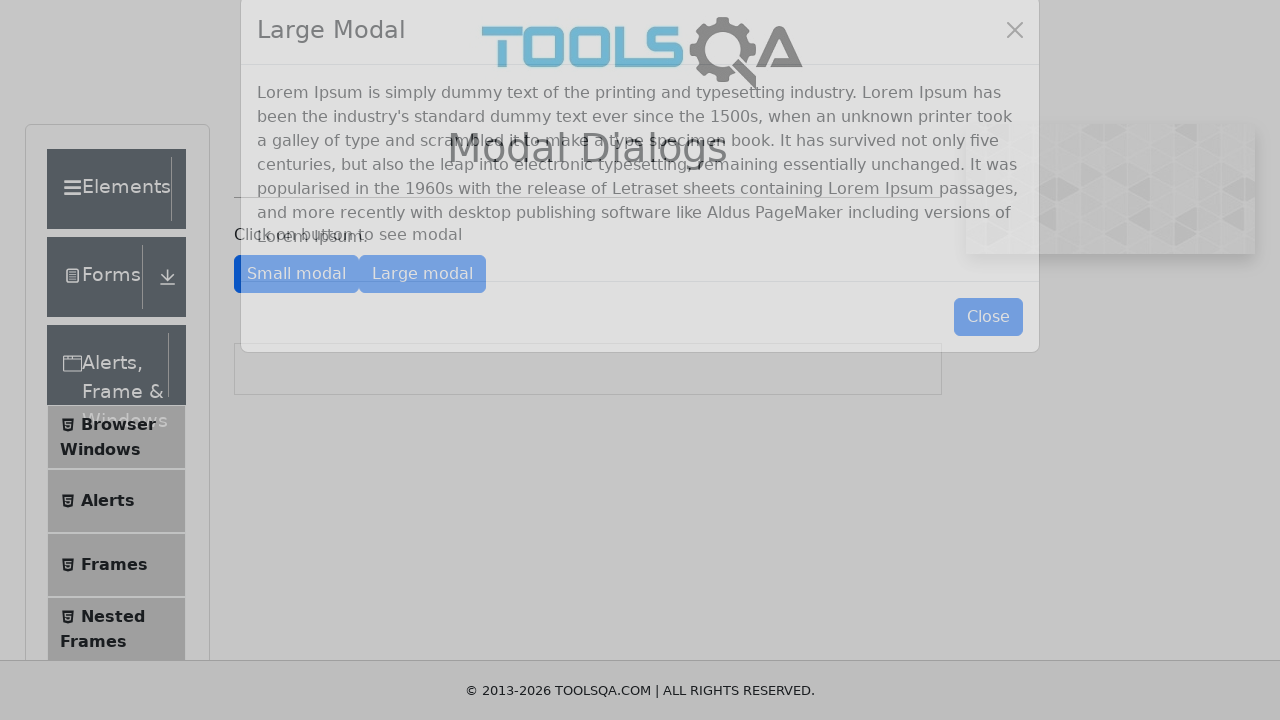

Large modal title 'Large Modal' appeared
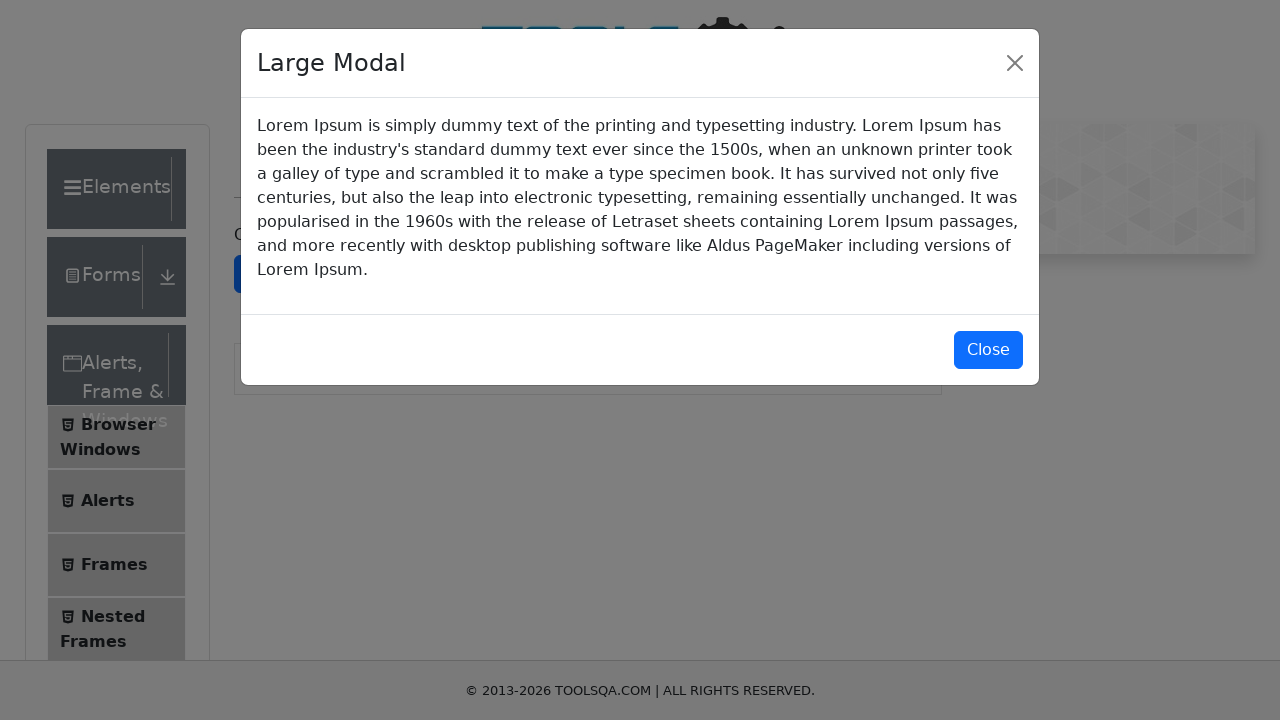

Large modal body text 'Lorem Ipsum' appeared
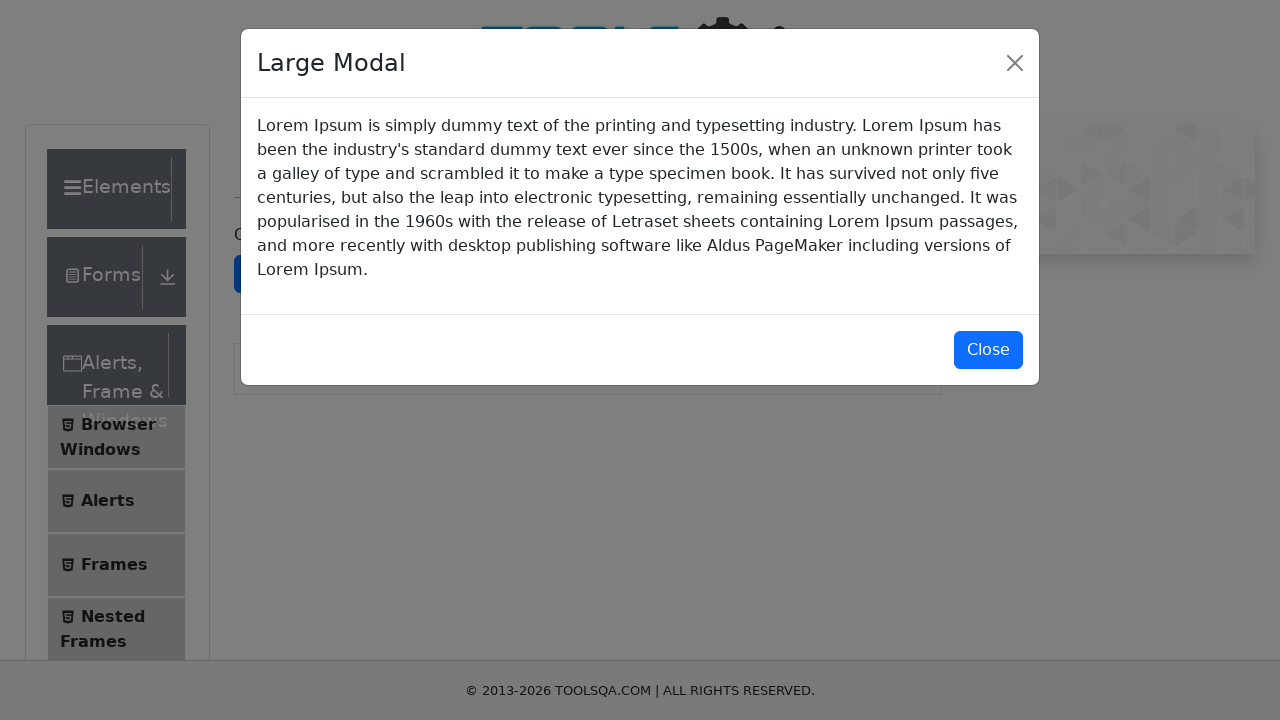

Clicked button to close large modal at (988, 350) on #closeLargeModal
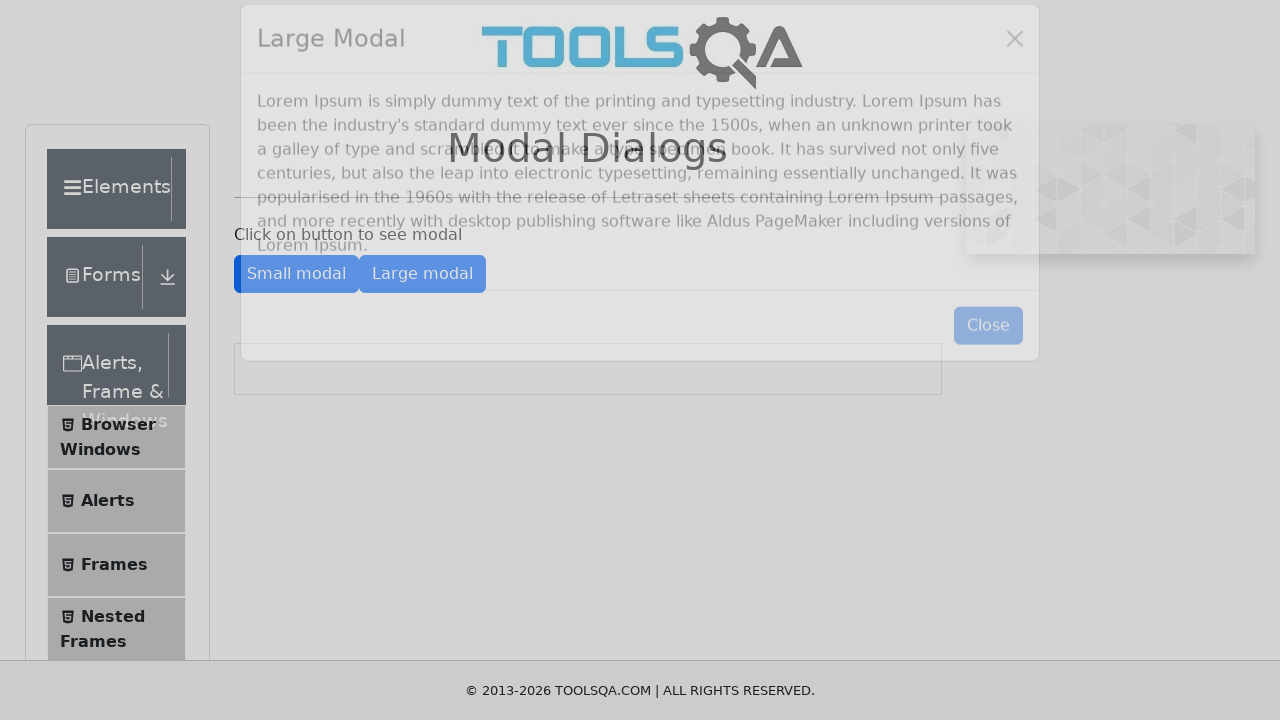

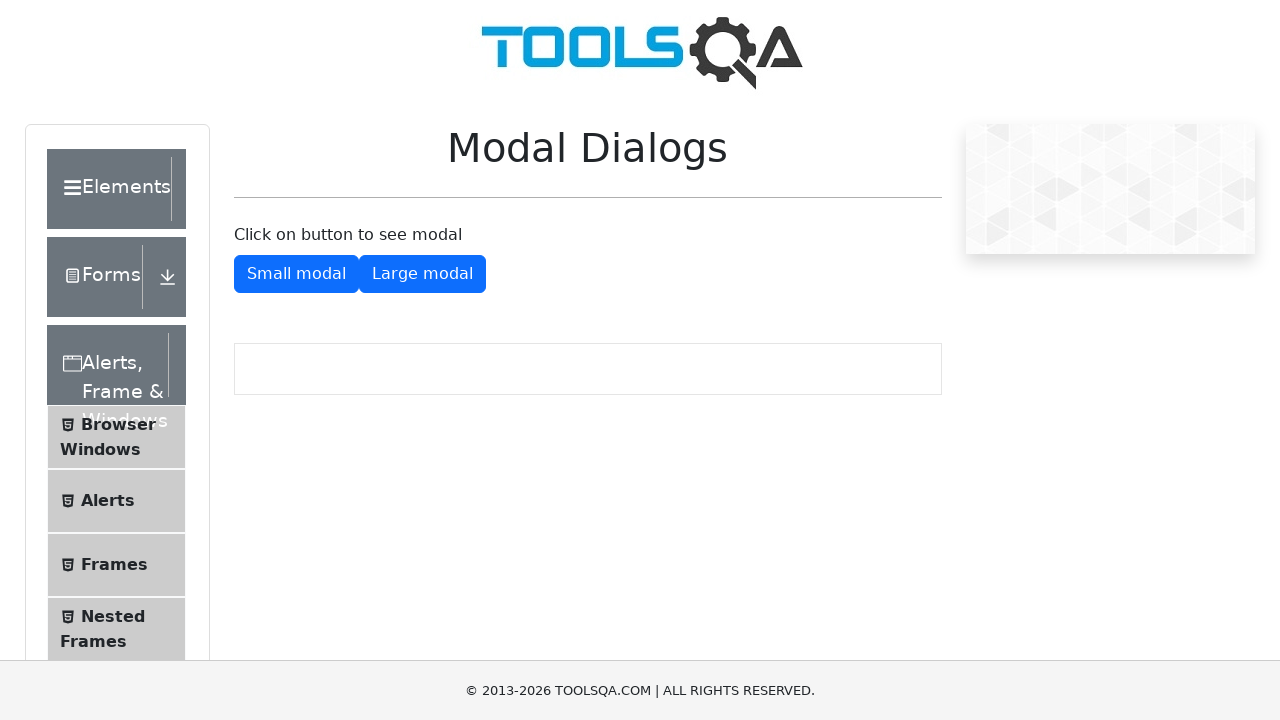